Verifies that the navigation menu is visible on the home page

Starting URL: https://acctabootcamp.github.io/site

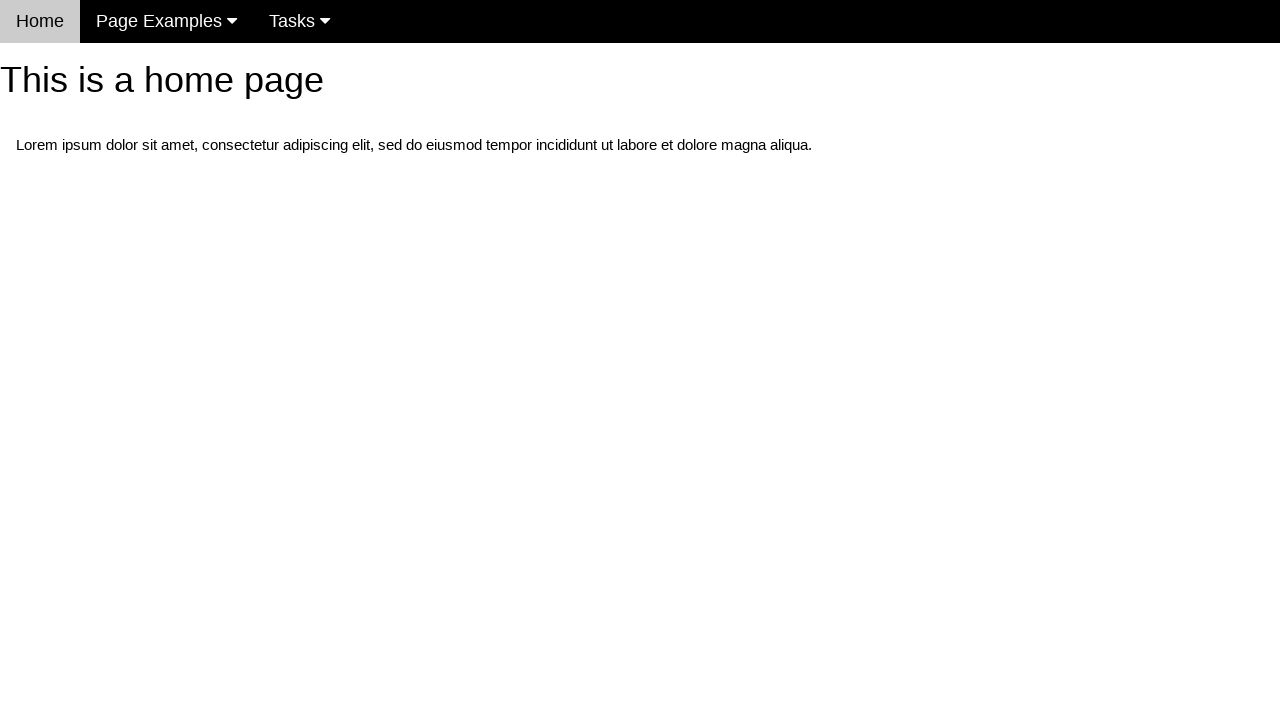

Navigated to home page
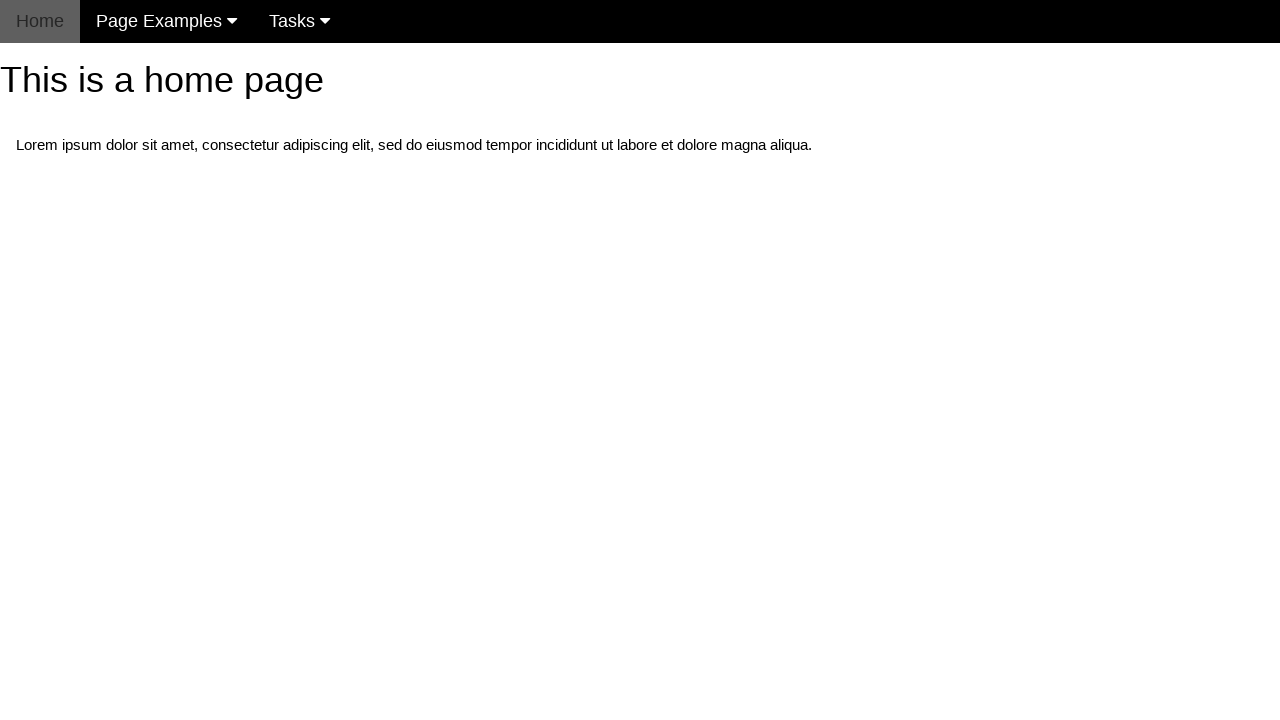

Located navigation menu element
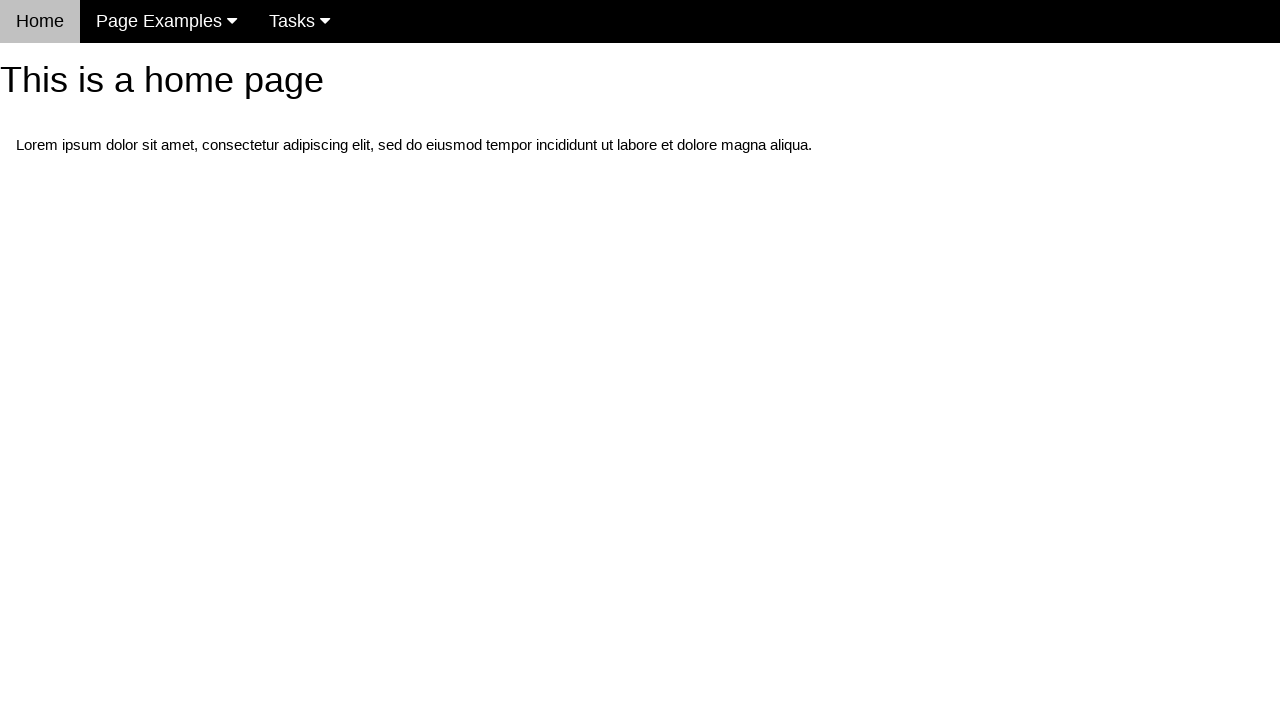

Verified navigation menu is visible on home page
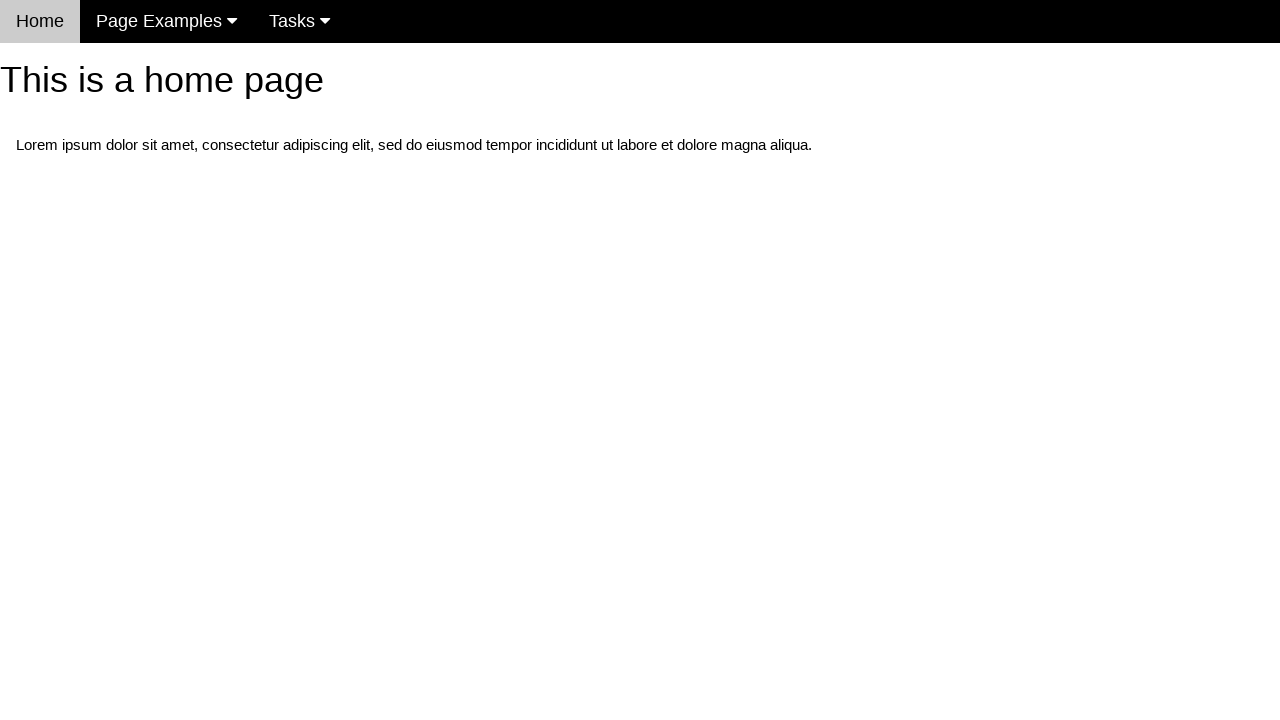

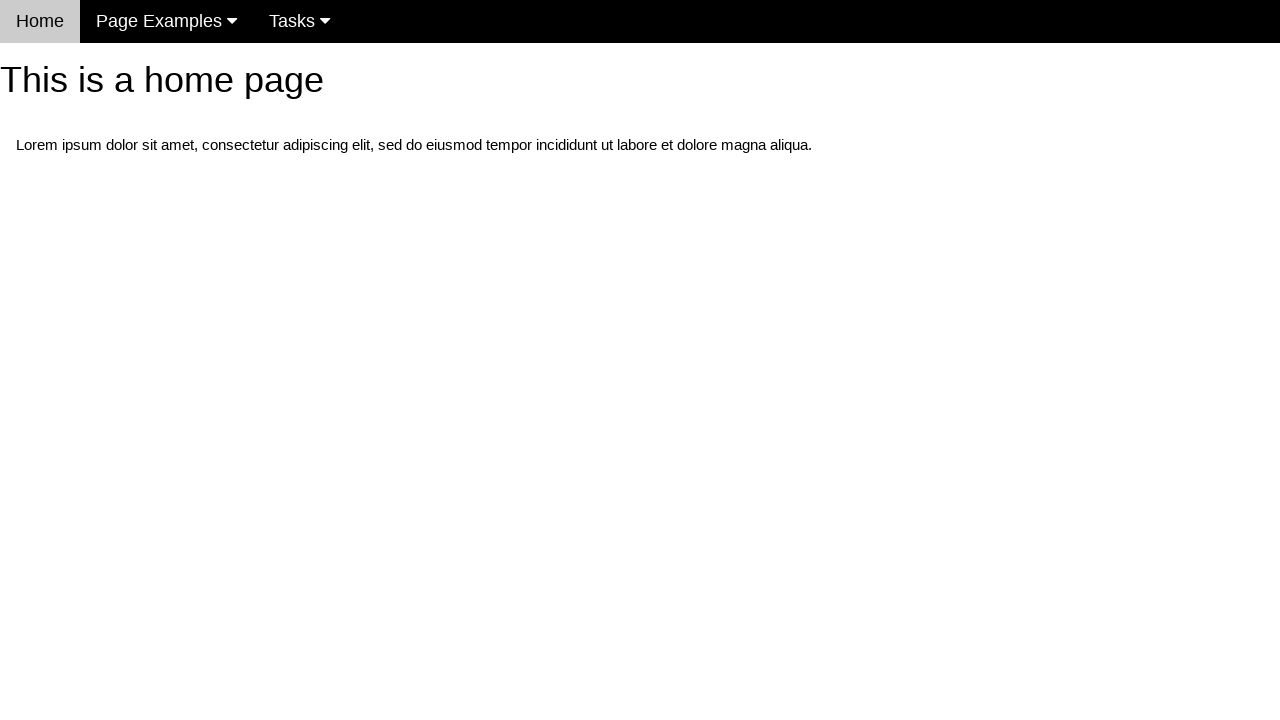